Tests the add/remove elements functionality by clicking "Add Element" button twice to create delete buttons, then clicking one delete button to verify removal

Starting URL: https://the-internet.herokuapp.com/add_remove_elements/

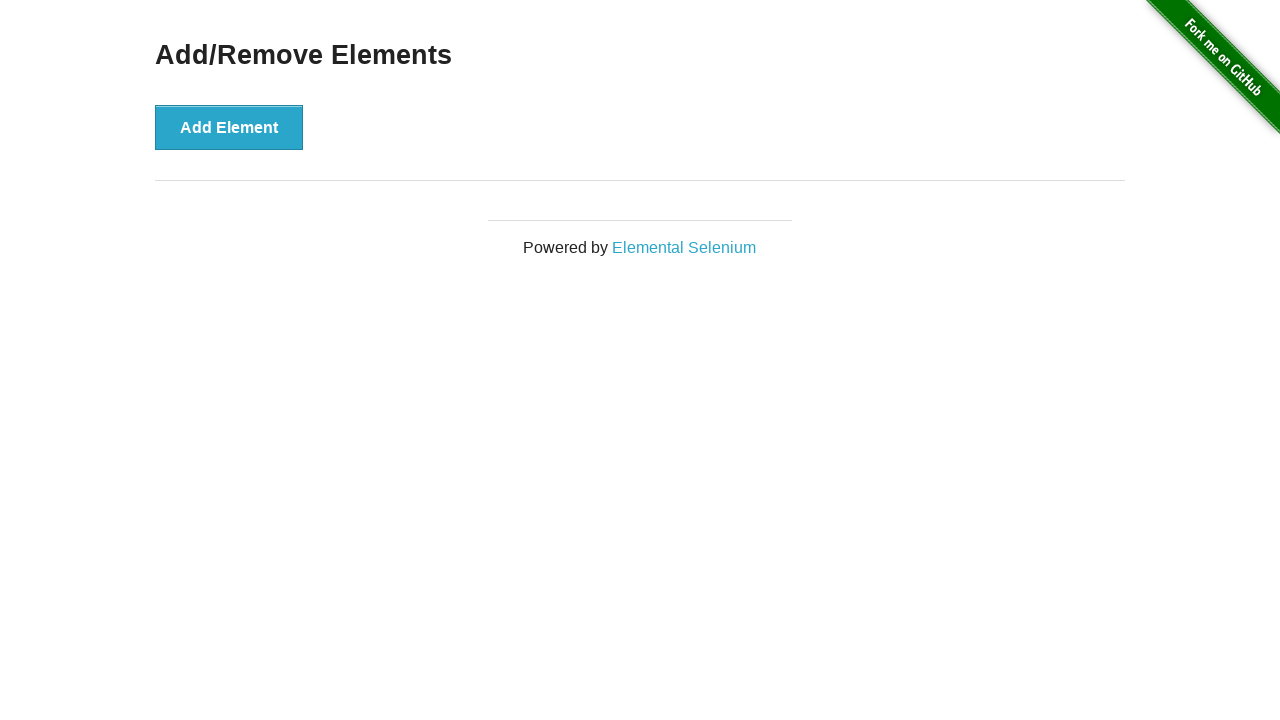

Clicked 'Add Element' button first time at (229, 127) on xpath=//button[text()='Add Element']
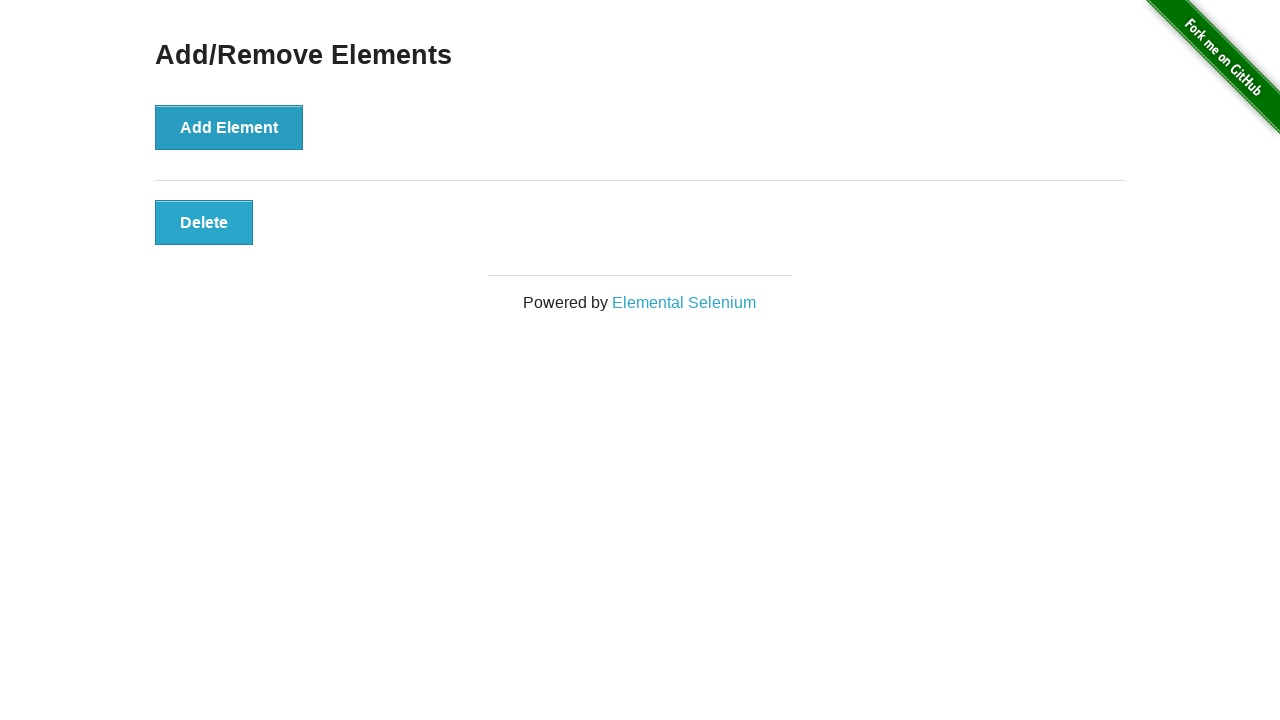

Clicked 'Add Element' button second time at (229, 127) on xpath=//button[text()='Add Element']
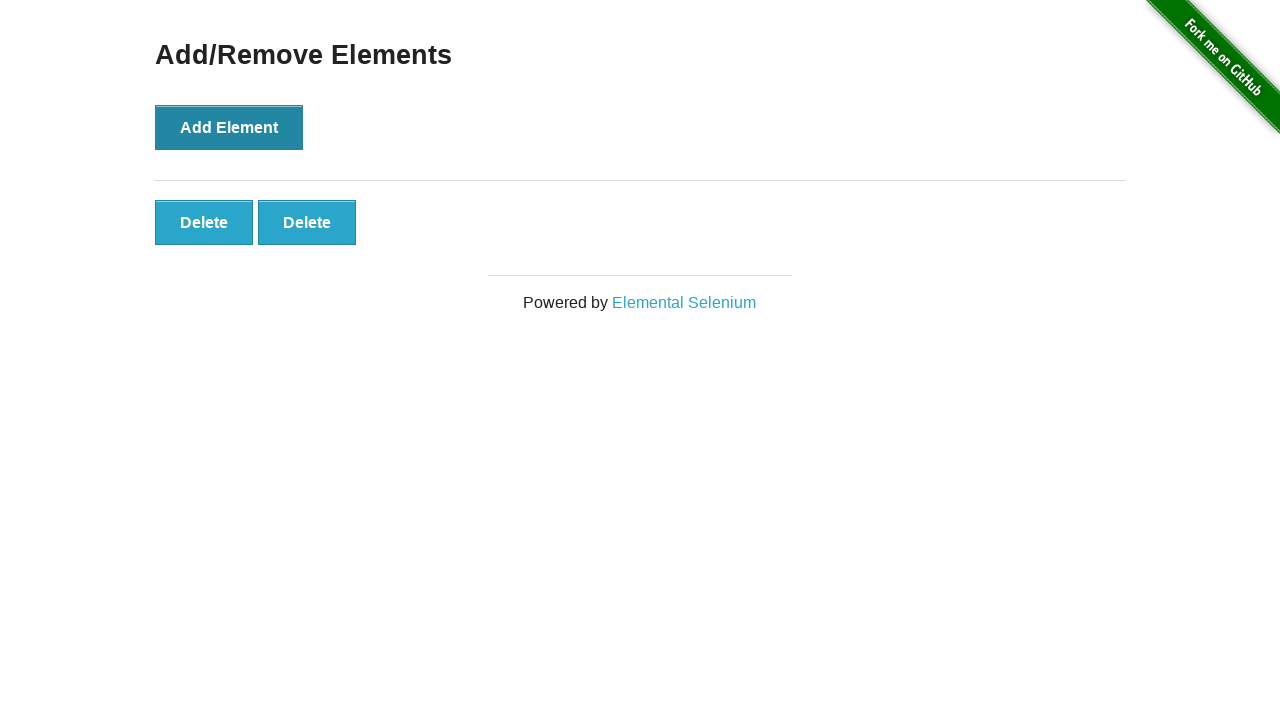

Located all delete buttons
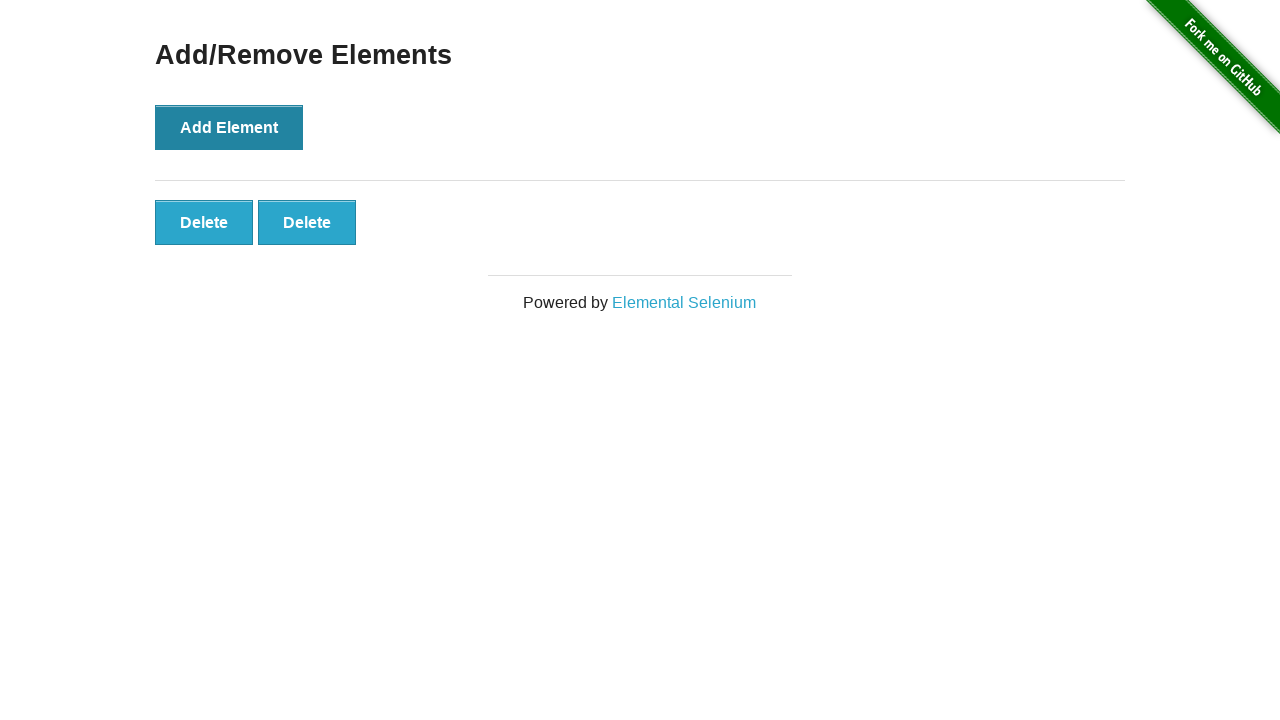

Verified that two delete buttons exist
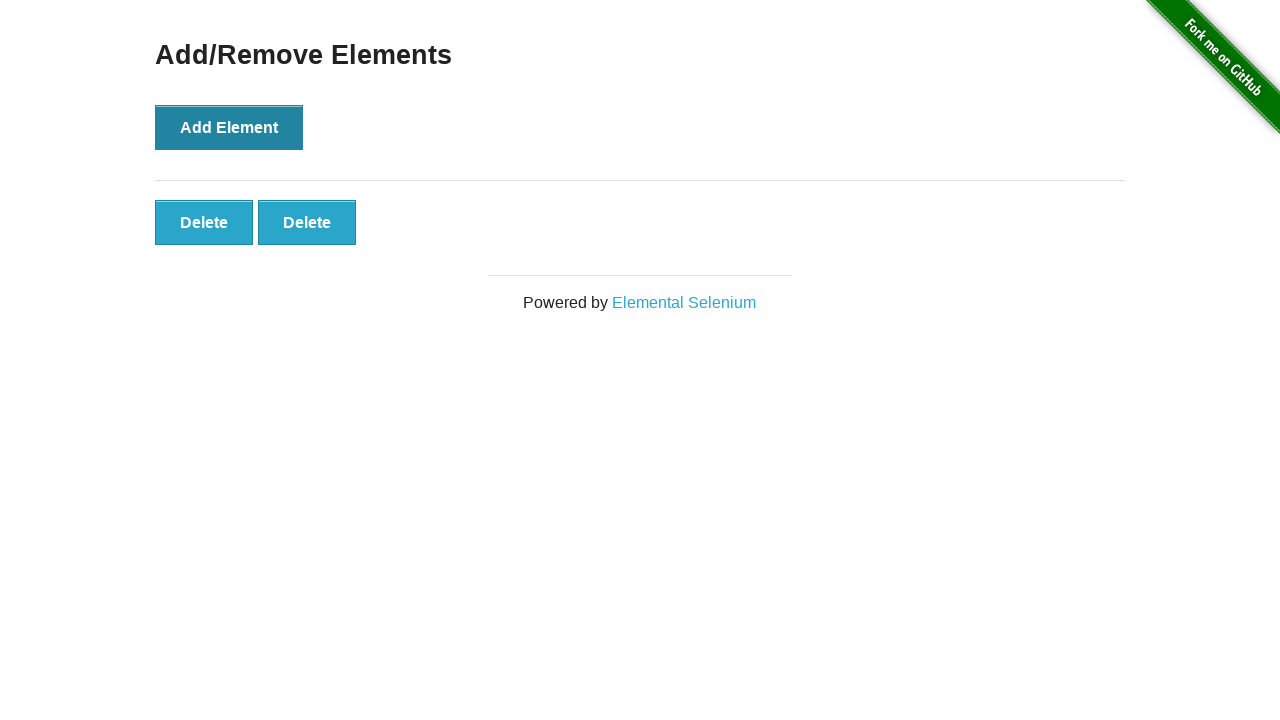

Clicked the second delete button to remove an element at (307, 222) on xpath=//button[text()='Delete'] >> nth=1
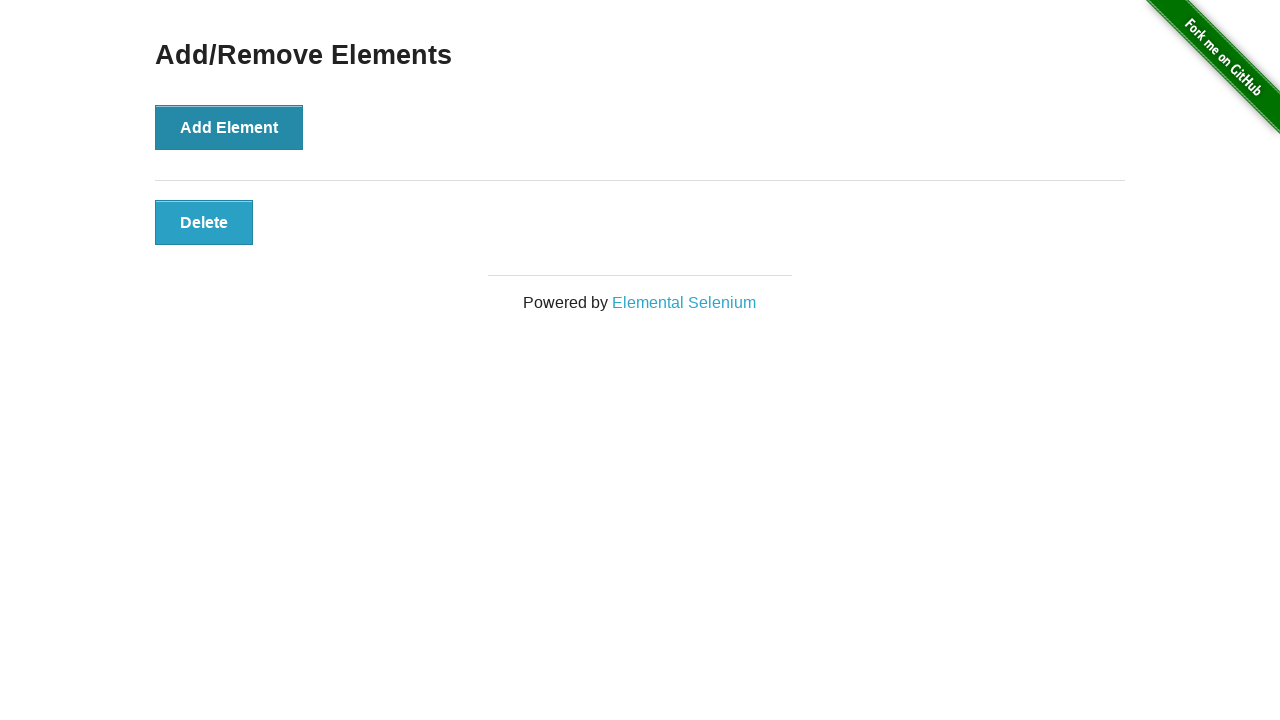

Located all remaining delete buttons
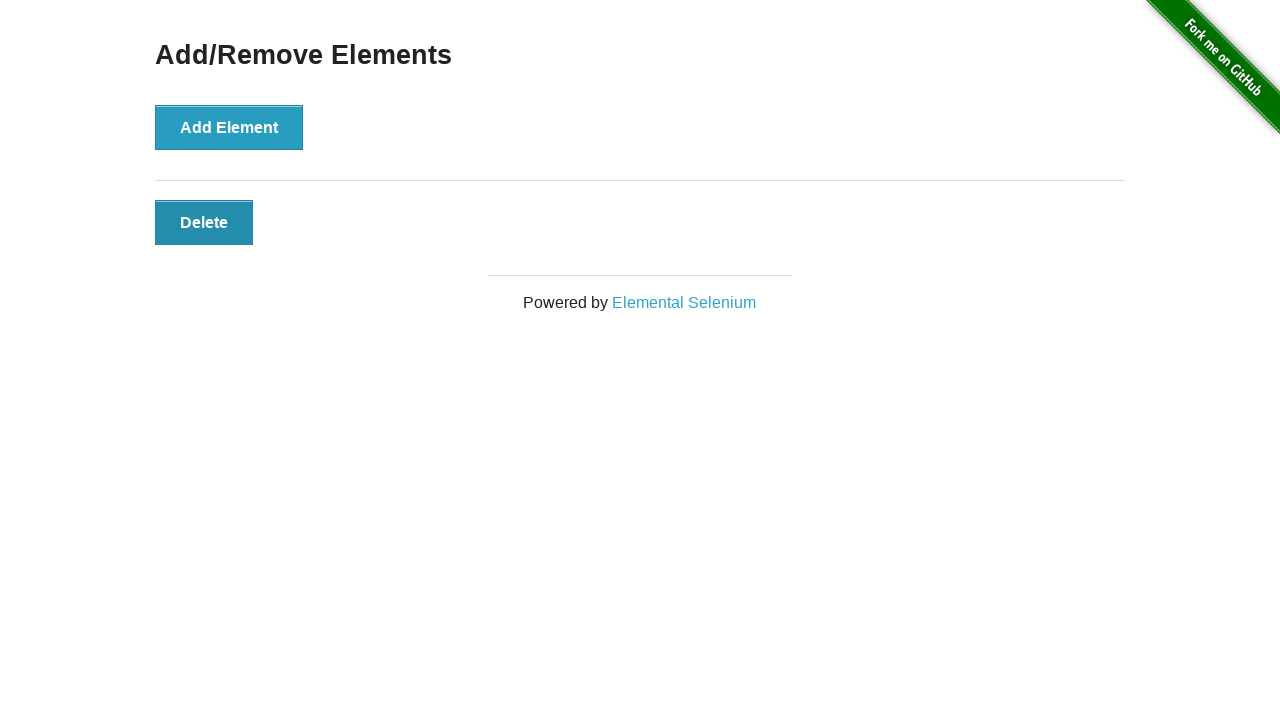

Verified that only one delete button remains after removal
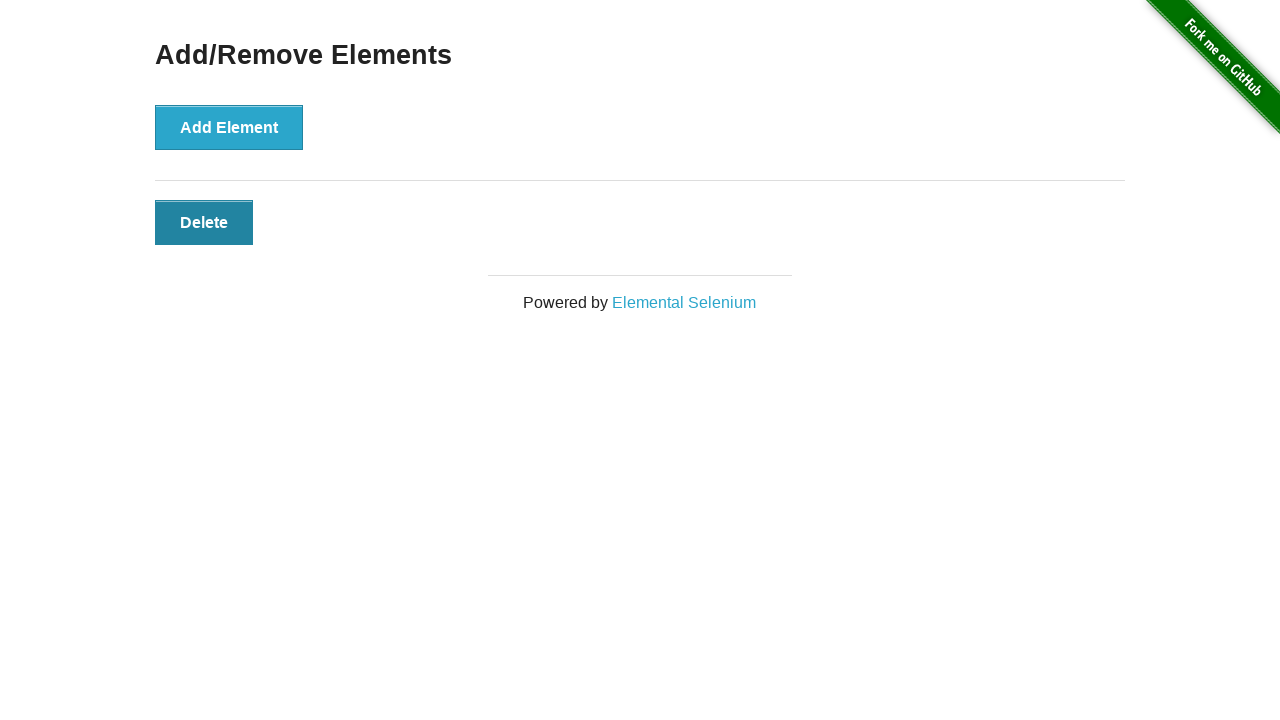

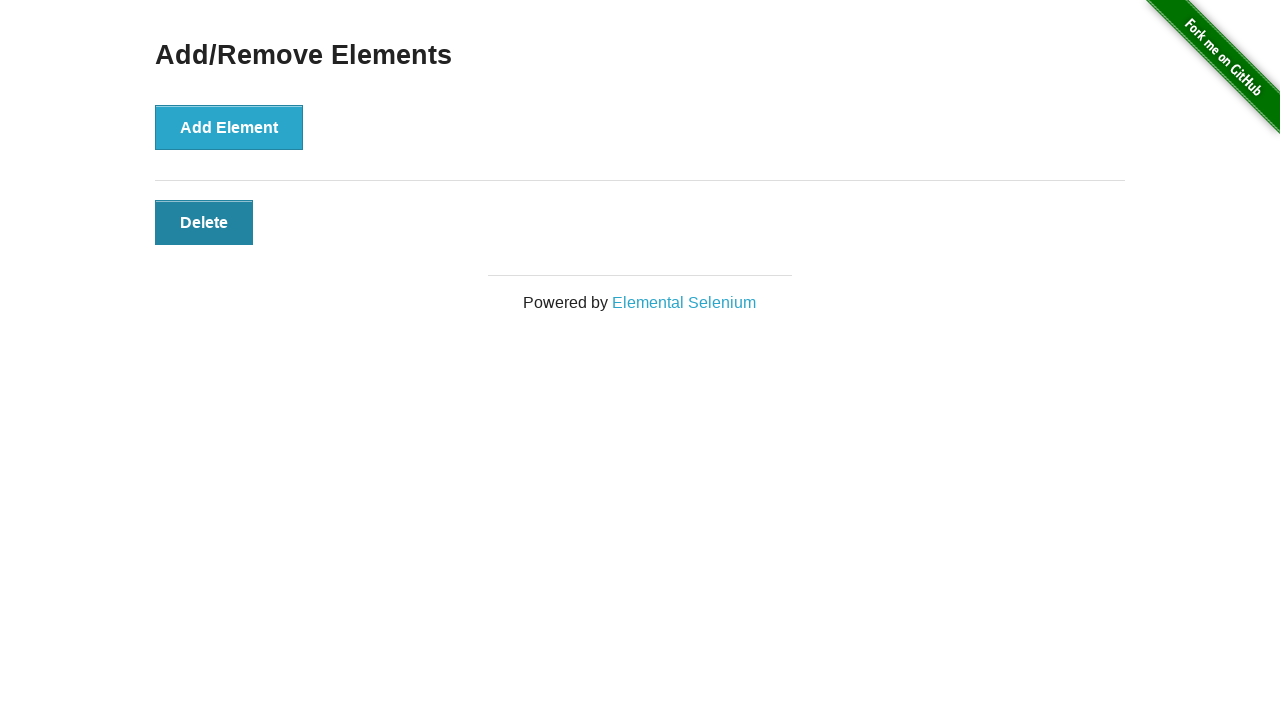